Tests an explicit wait exercise by waiting for a price to change to $100, clicking a book button, reading a value, calculating a mathematical formula (log of absolute value of 12 times sine of the value), entering the answer, and submitting the form.

Starting URL: http://suninjuly.github.io/explicit_wait2.html

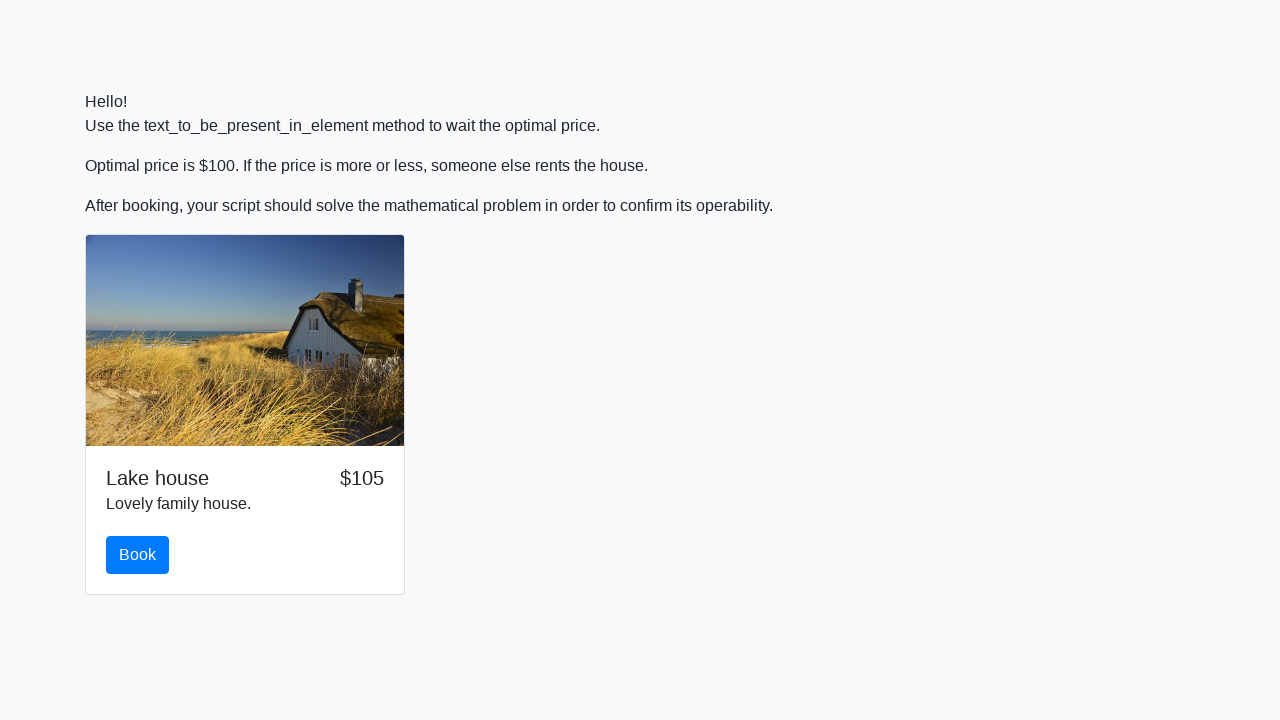

Waited for price element to display $100
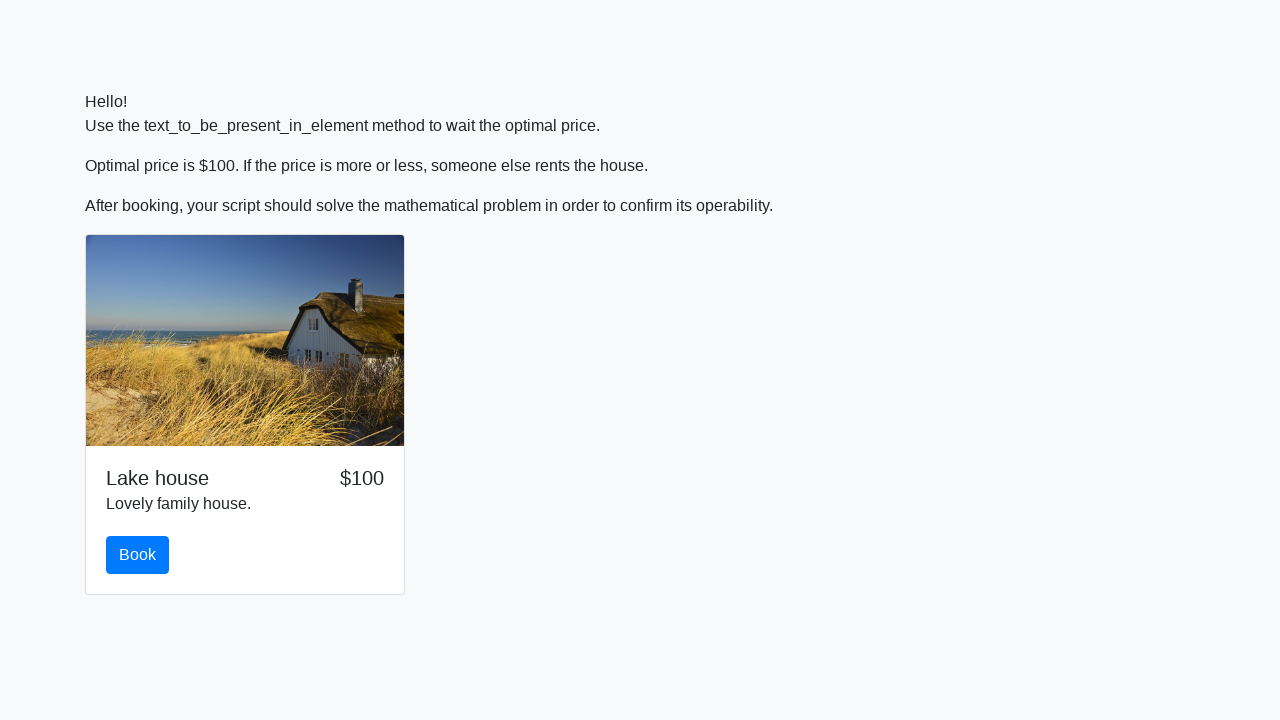

Clicked the book button at (138, 555) on #book
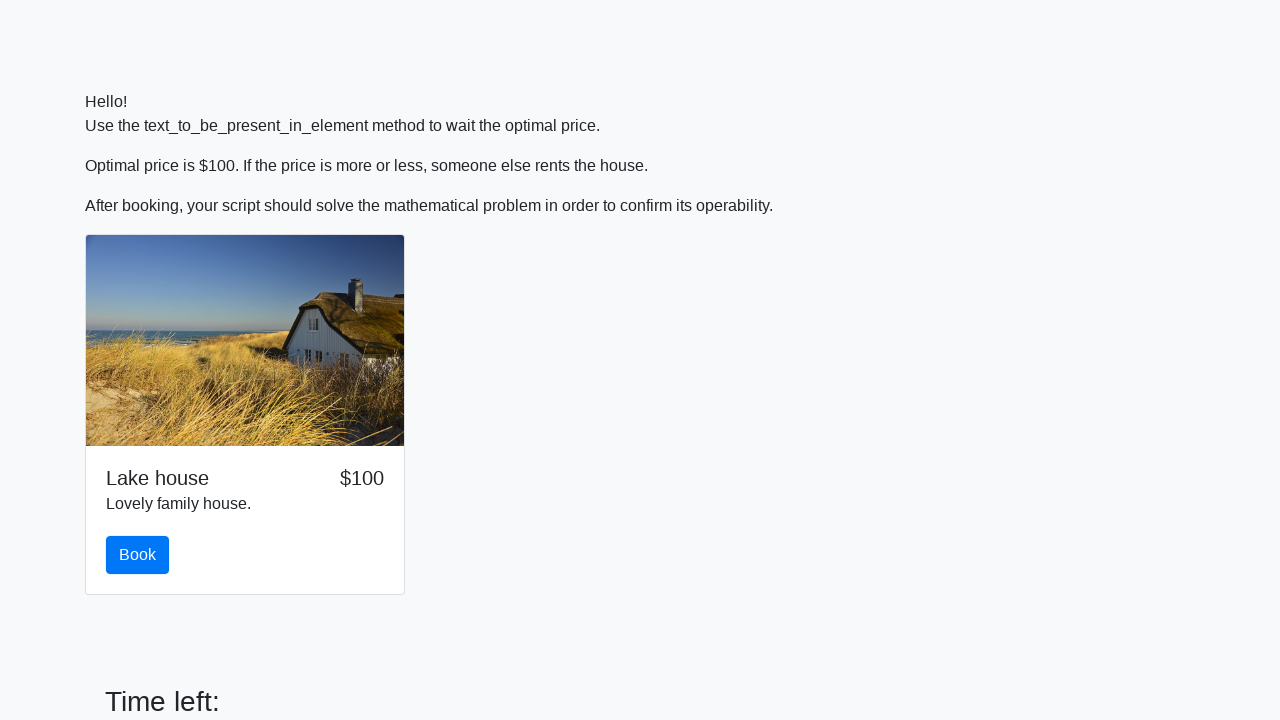

Read input value from page: 229
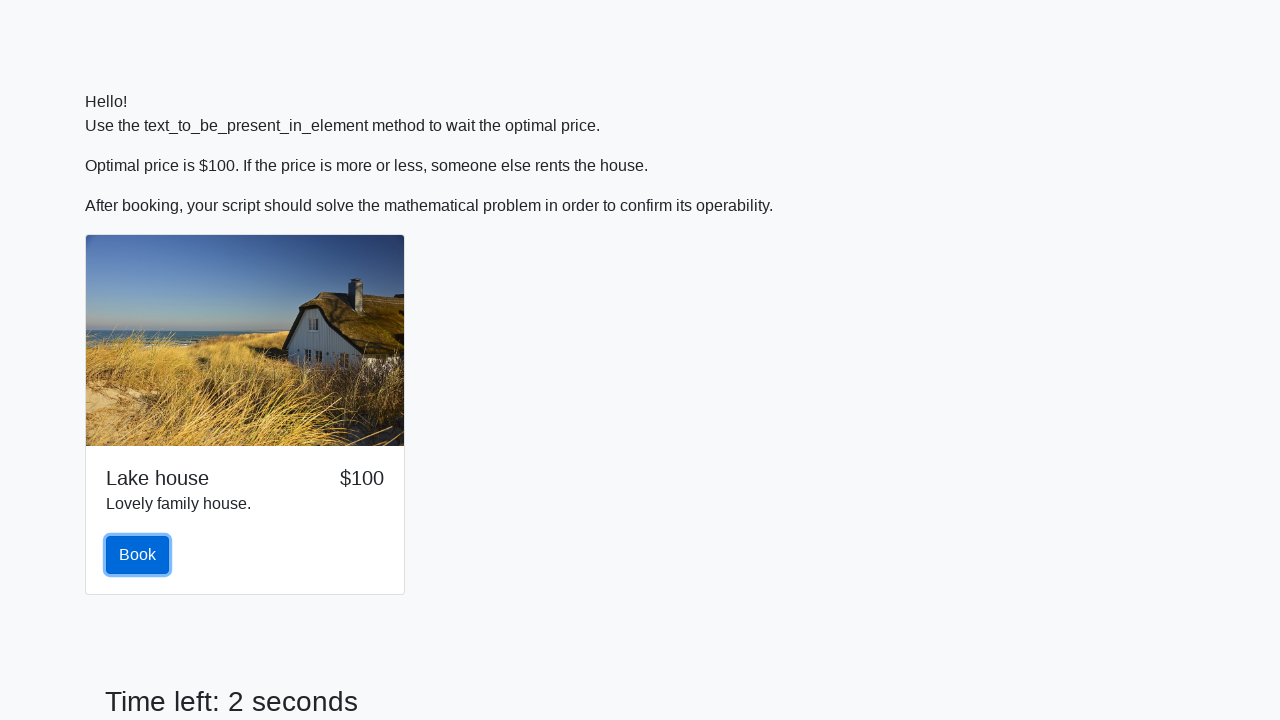

Calculated result using formula log(abs(12*sin(229))): 1.3761299876503998
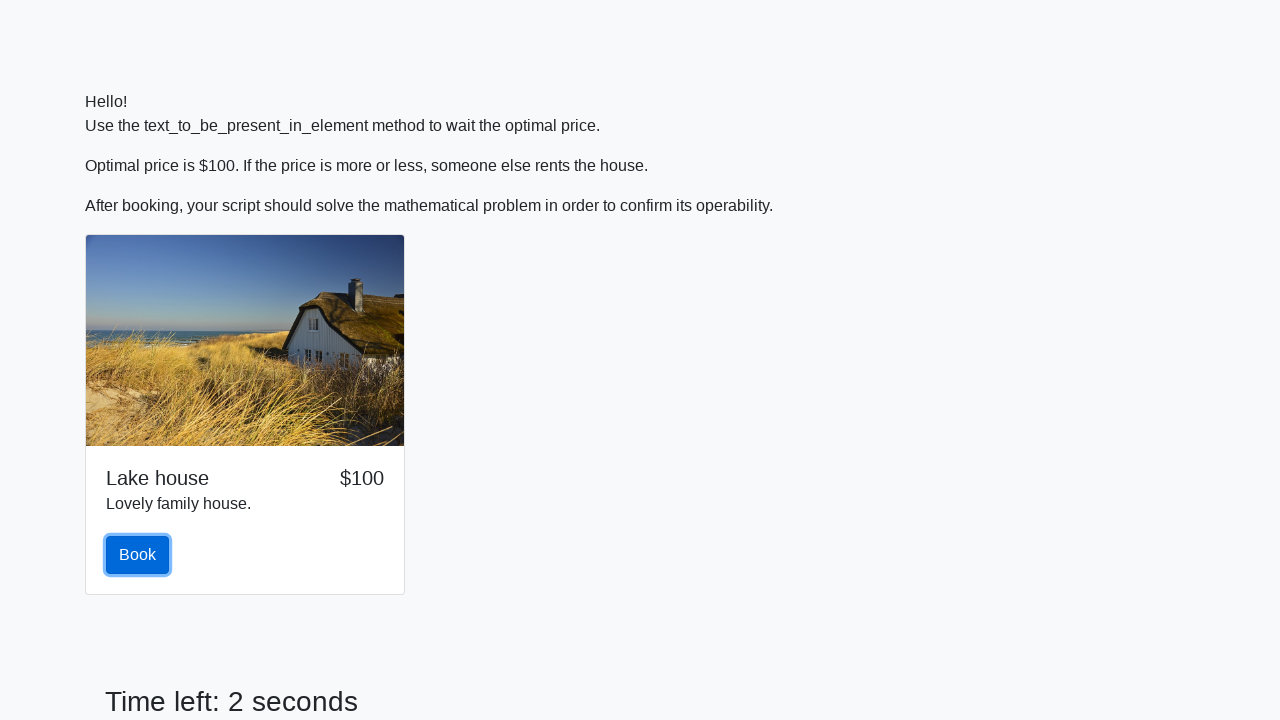

Filled answer field with calculated value: 1.3761299876503998 on #answer
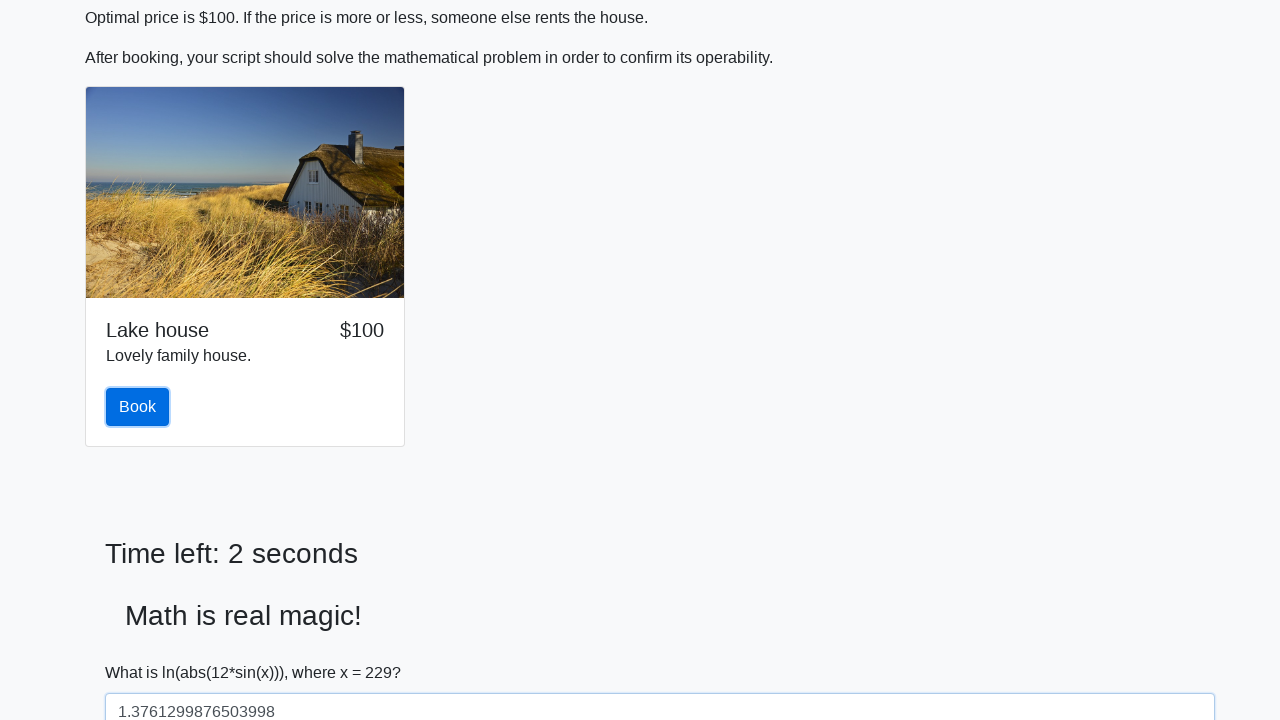

Clicked the form submit button at (143, 651) on form button
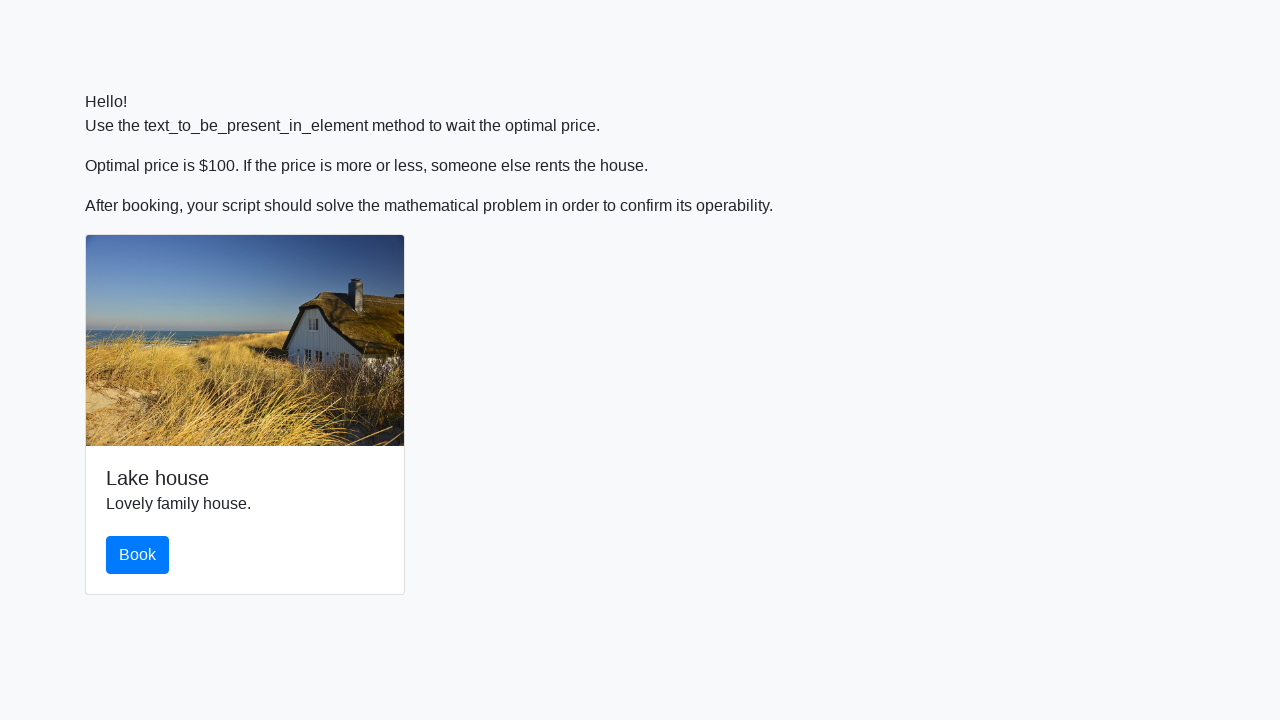

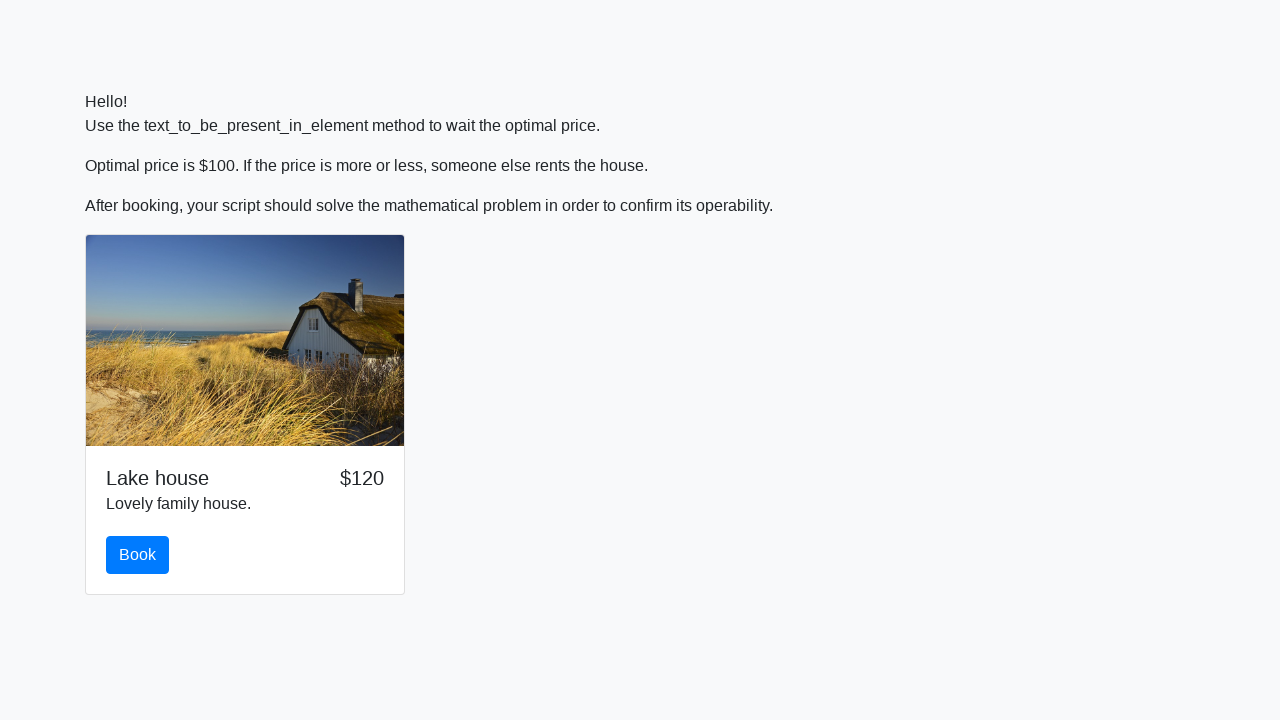